Tests right-click context menu functionality by opening a context menu, hovering over a menu item, clicking it, and handling the resulting alert

Starting URL: https://swisnl.github.io/jQuery-contextMenu/demo.html

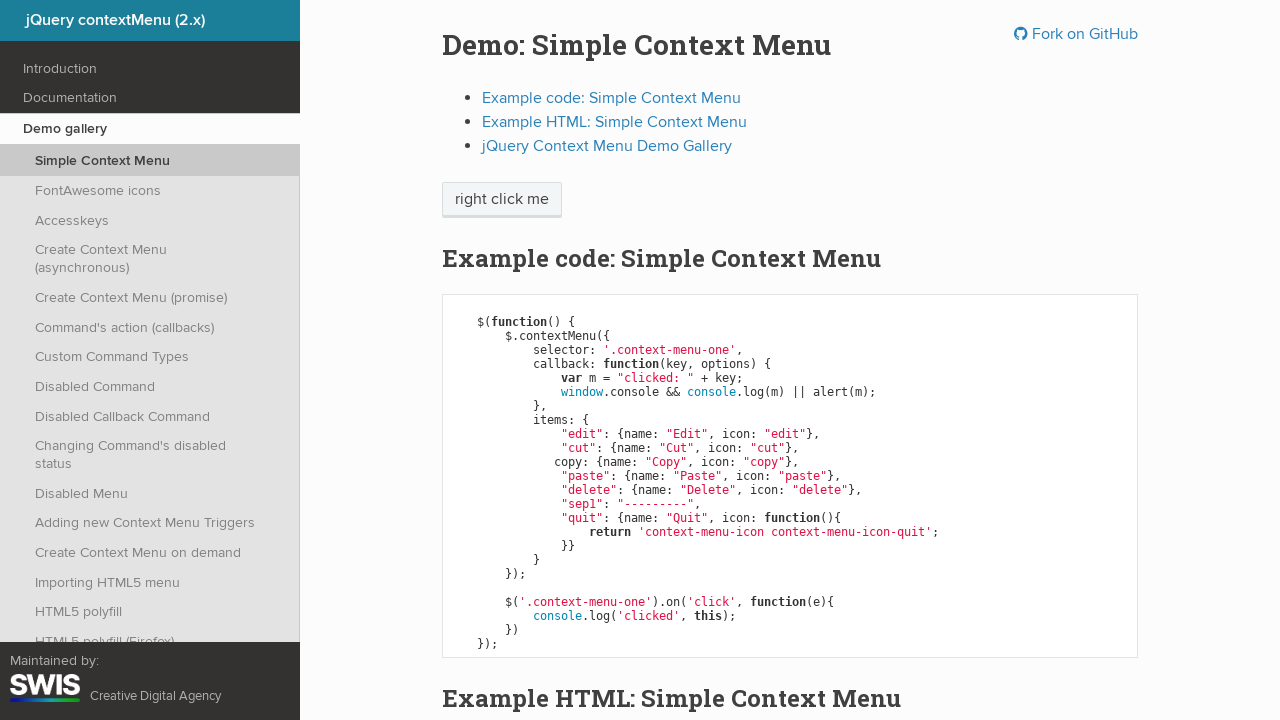

Right-clicked on context menu trigger element at (502, 200) on span.context-menu-one
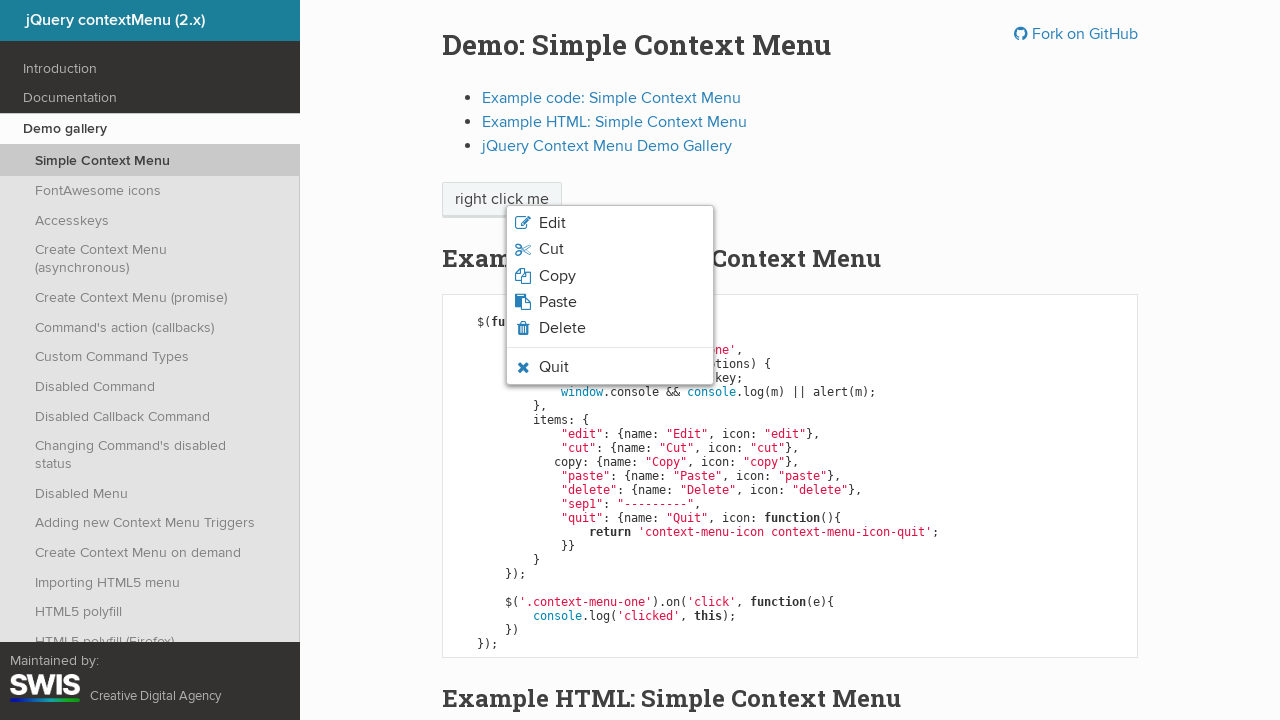

Verified quit menu item is visible
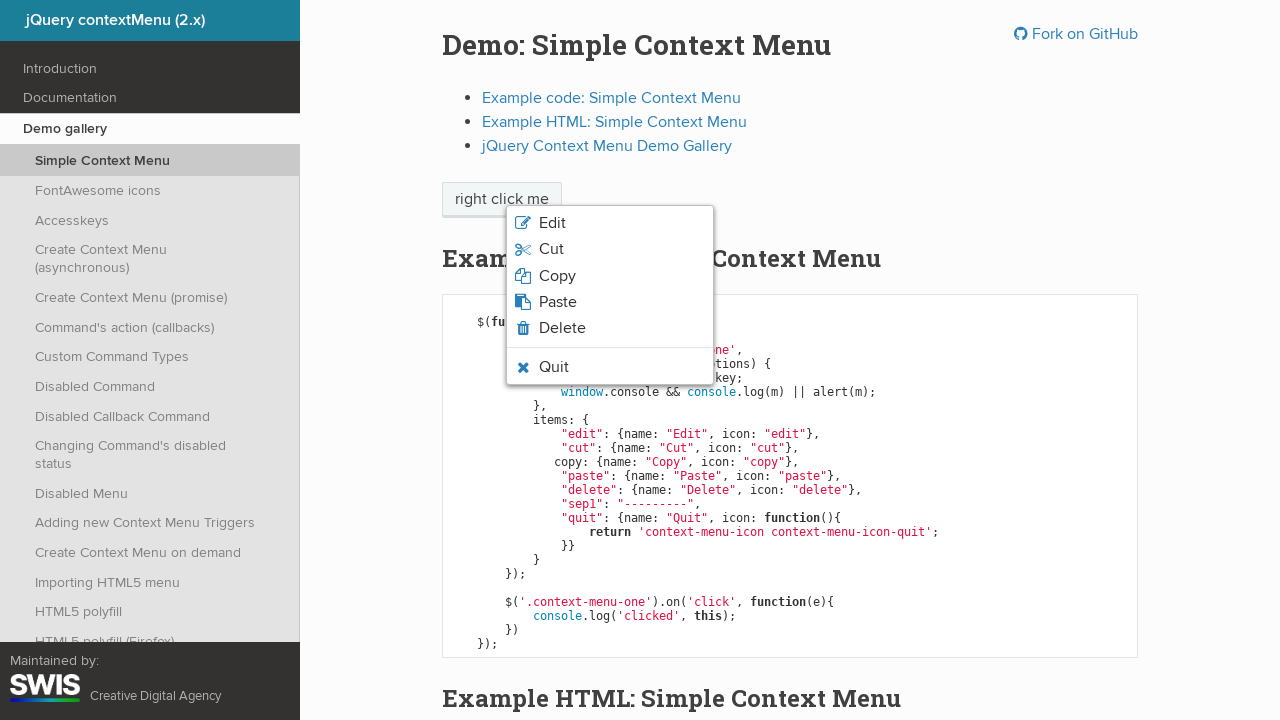

Hovered over quit menu item at (610, 367) on li.context-menu-icon-quit
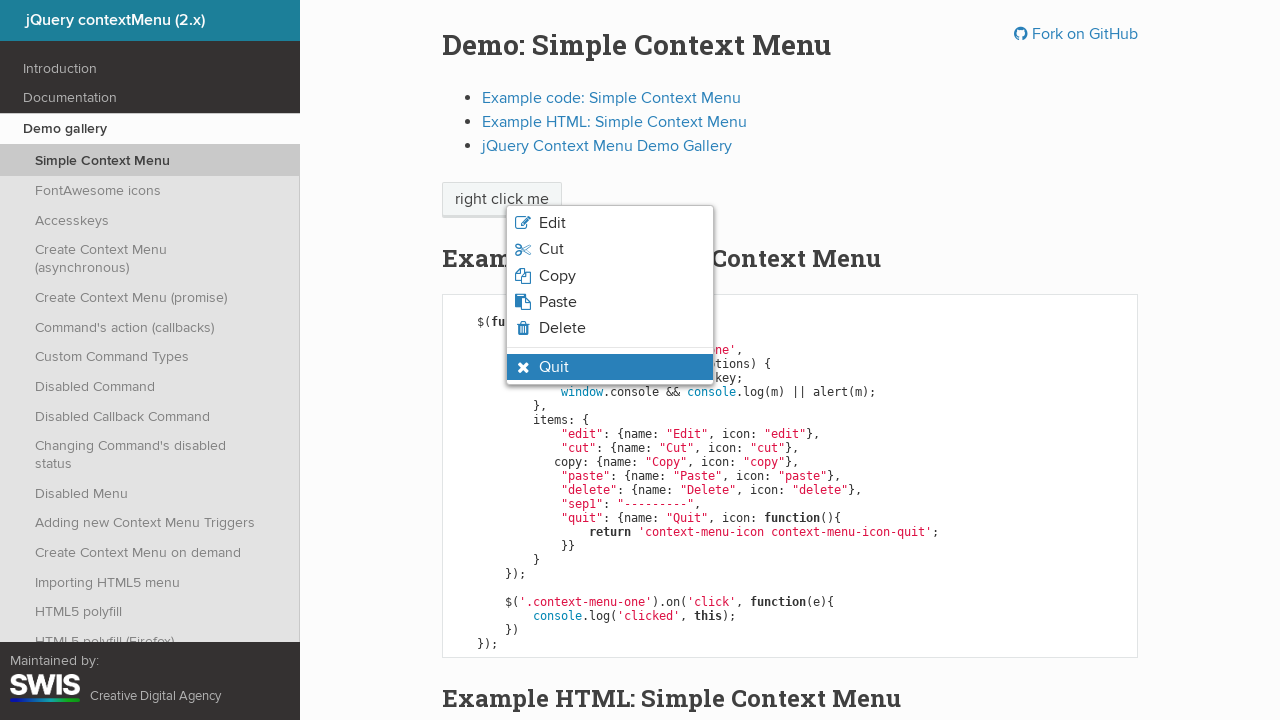

Verified hover state is applied to menu item
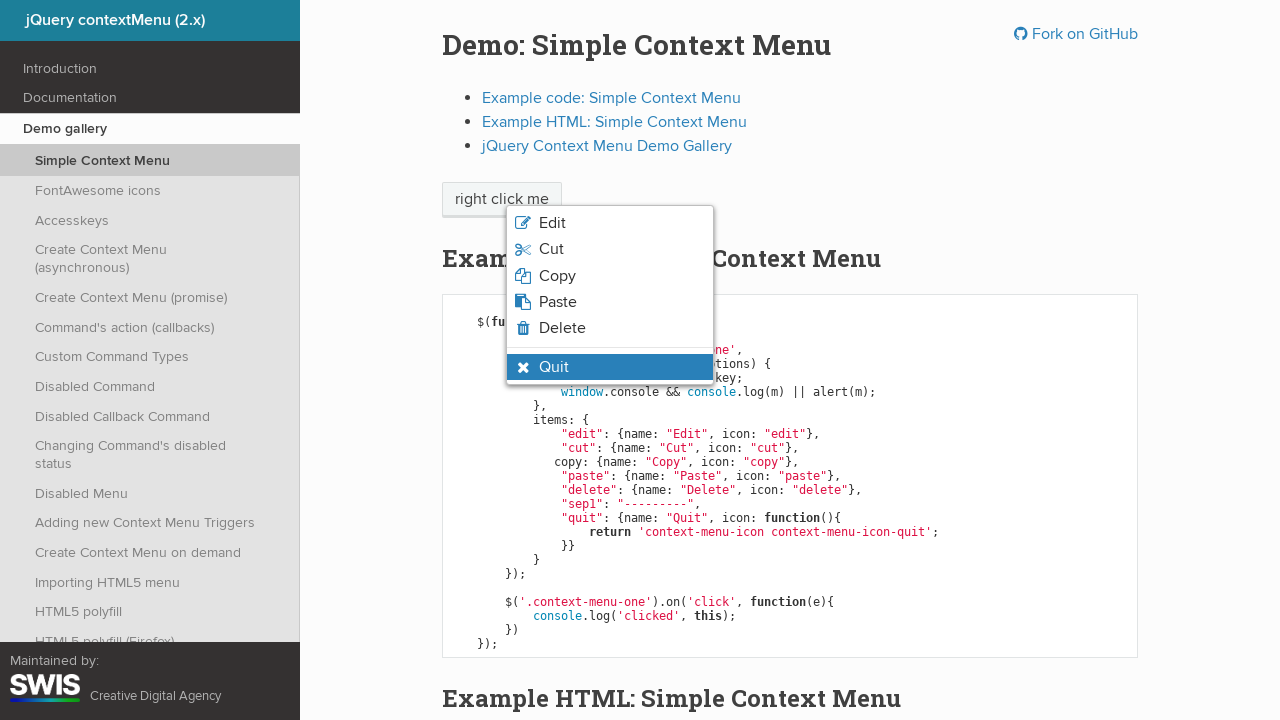

Clicked quit menu item at (610, 367) on li.context-menu-icon-quit
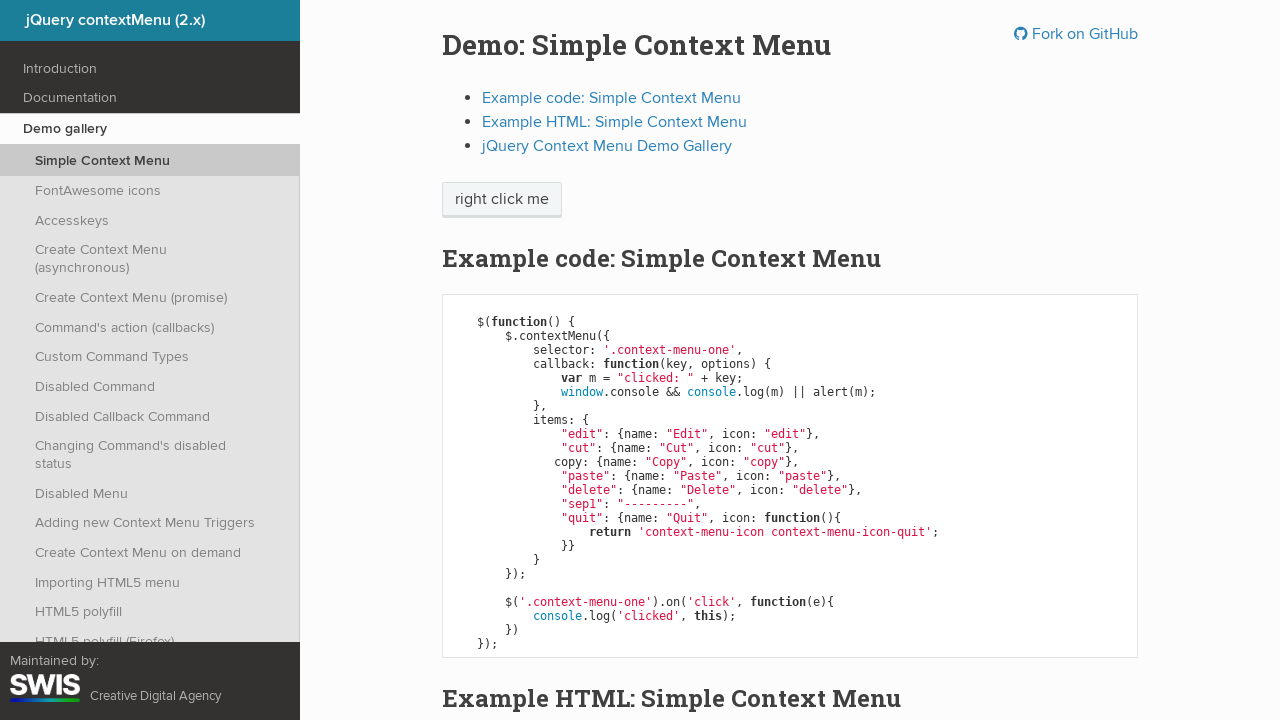

Set up alert handler to accept dialogs
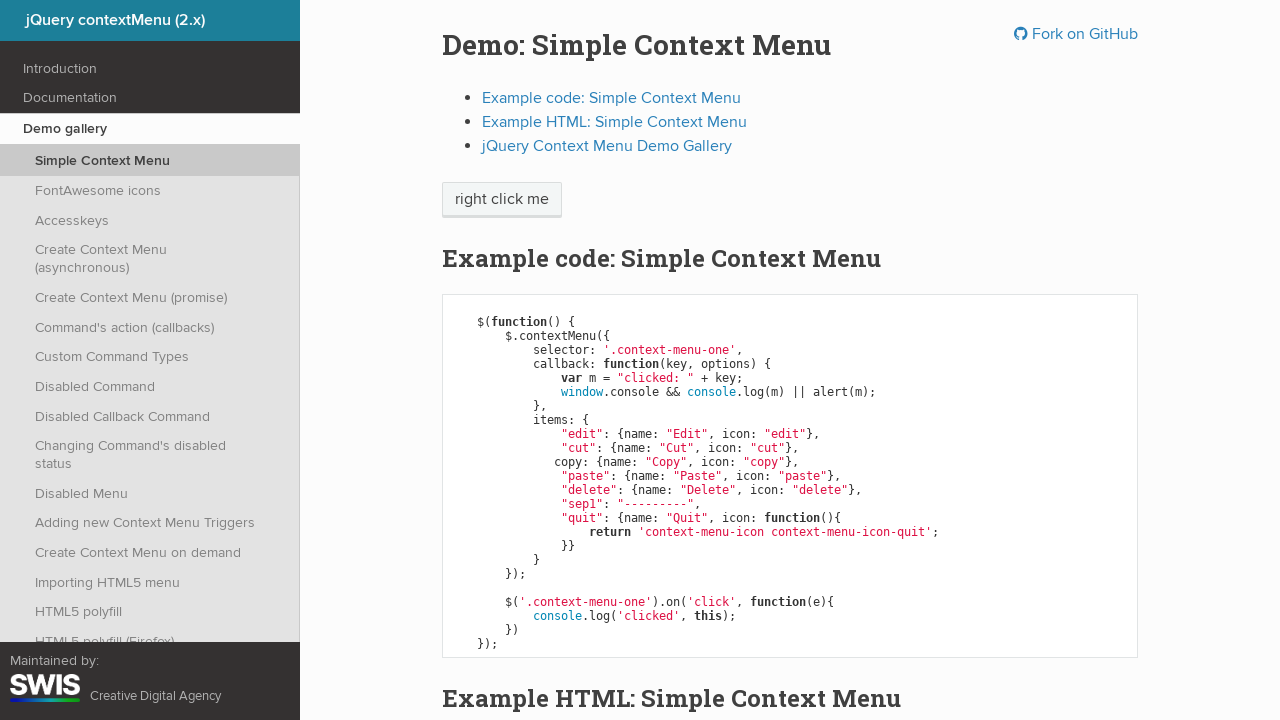

Waited 500ms for alert handling
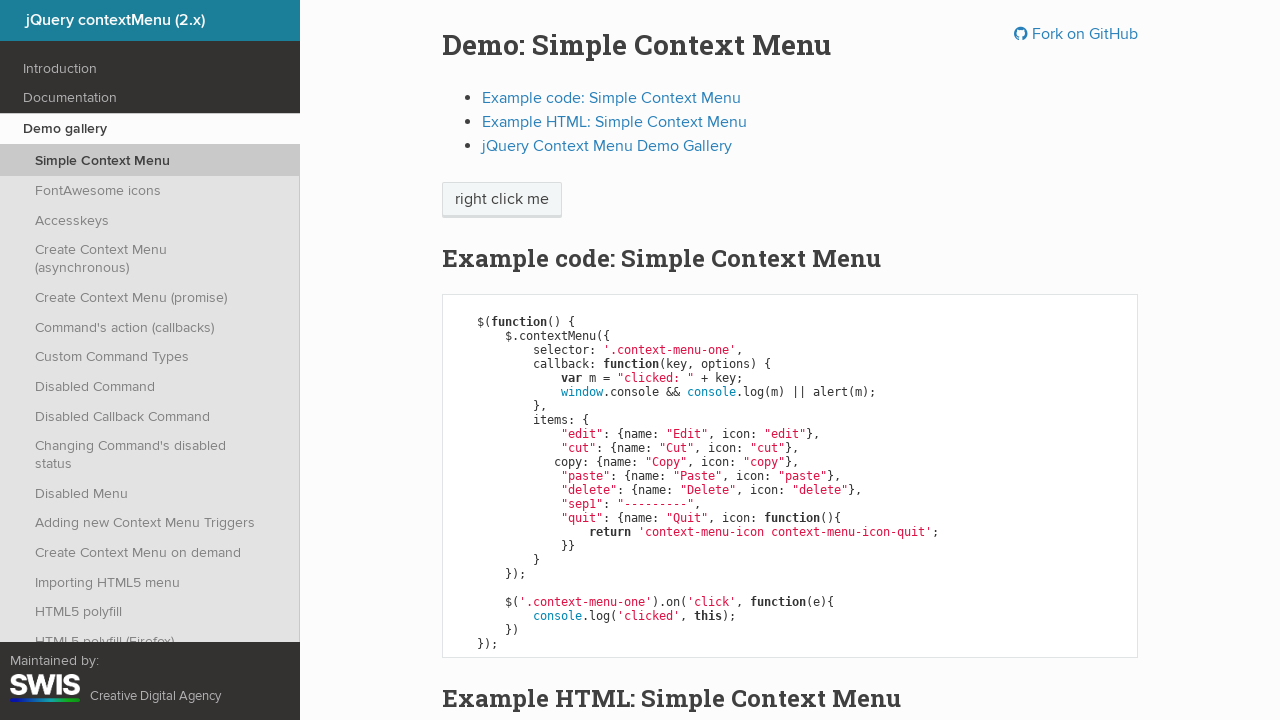

Verified quit menu item is no longer visible after alert acceptance
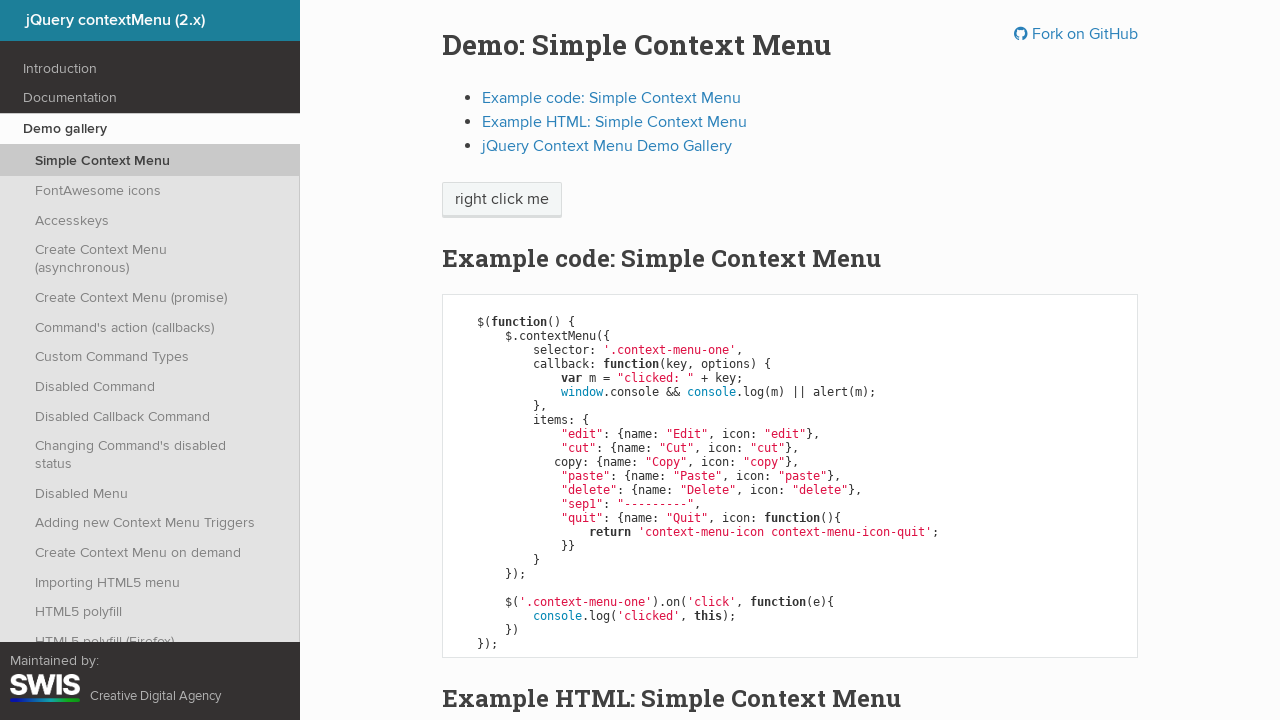

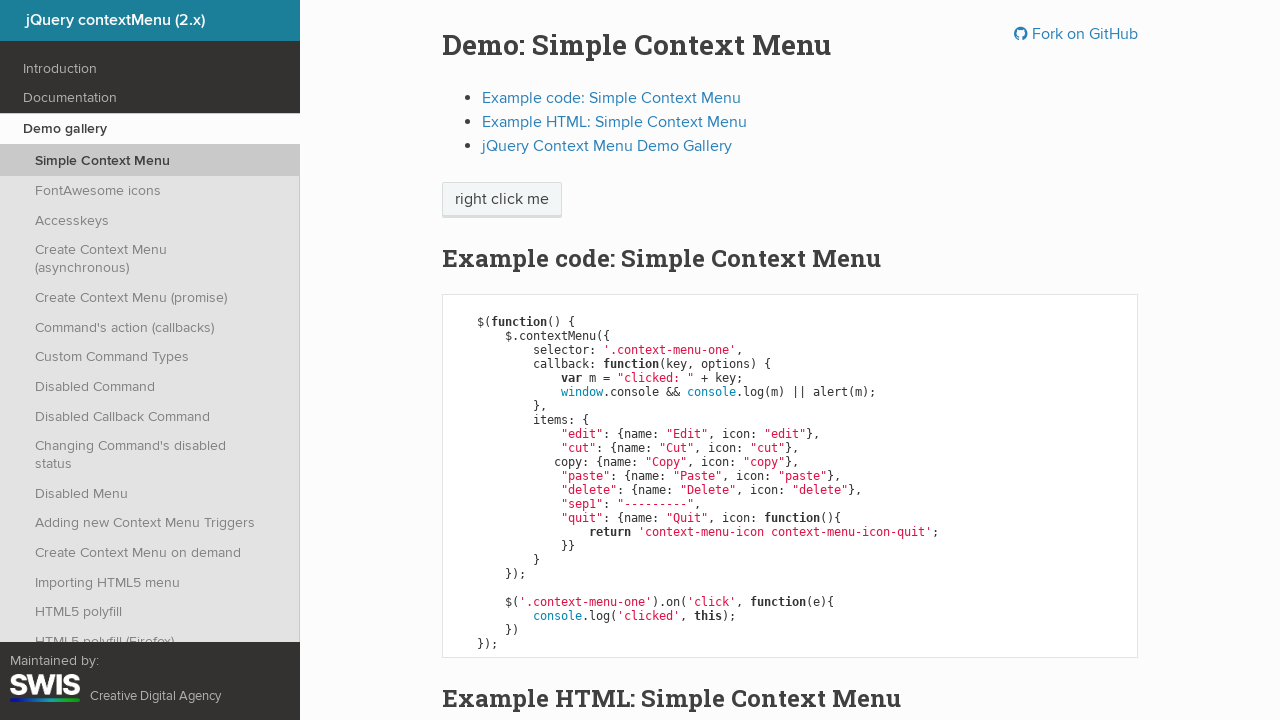